Tests scrolling to the bottom of the page

Starting URL: https://ultimateqa.com

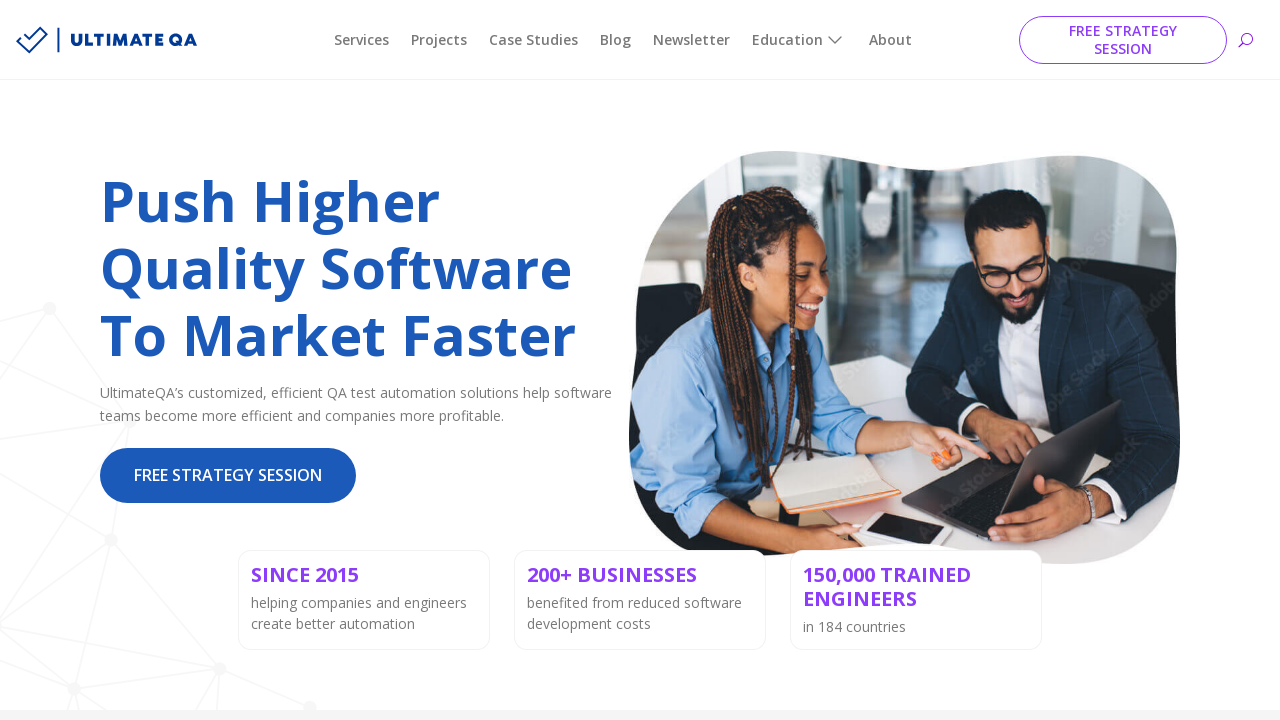

Scrolled to the bottom of the page
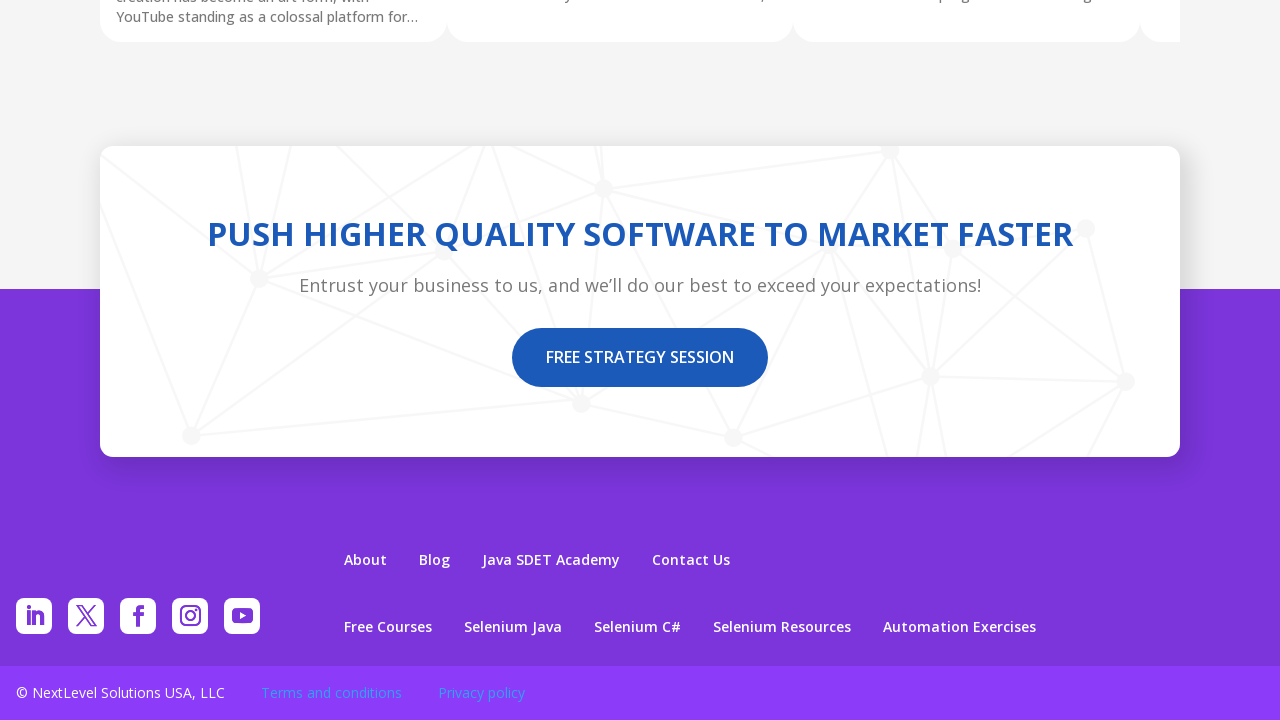

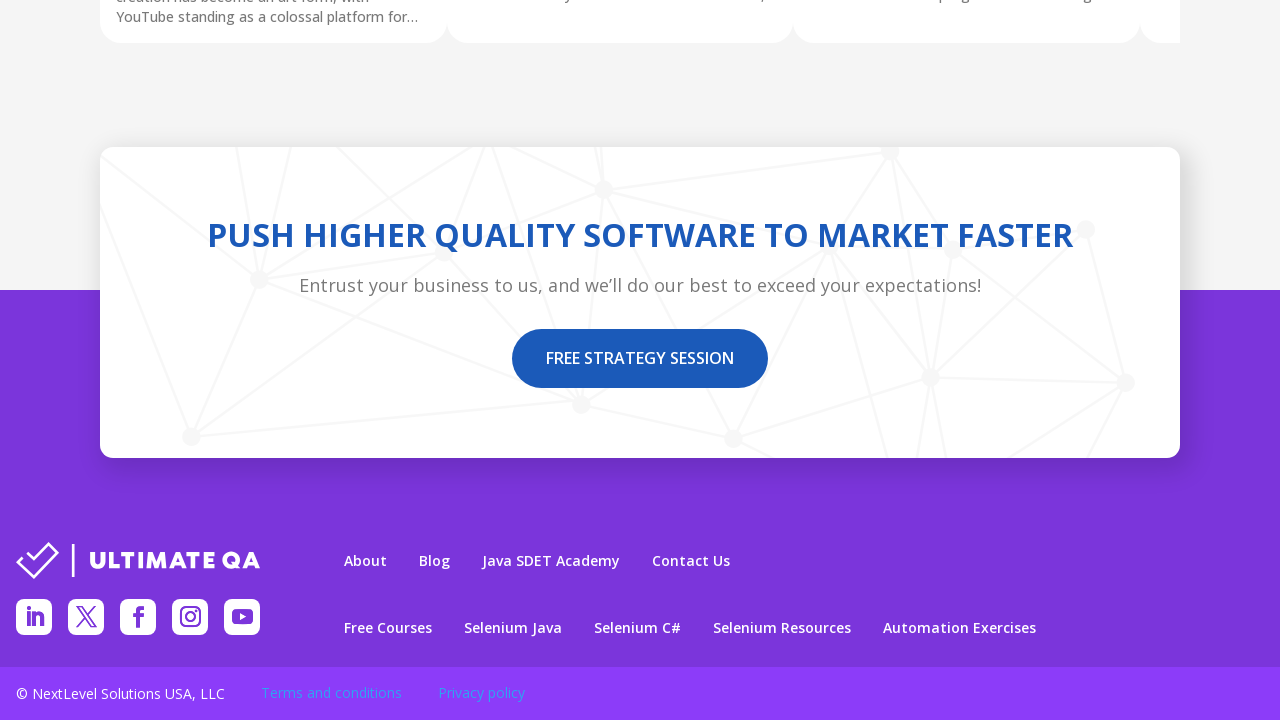